Tests the Practice Form on DemoQA website by navigating to the Forms section, filling out the practice form with personal information (name, email, gender, phone number, date of birth), and submitting it to verify the confirmation modal appears.

Starting URL: https://demoqa.com/

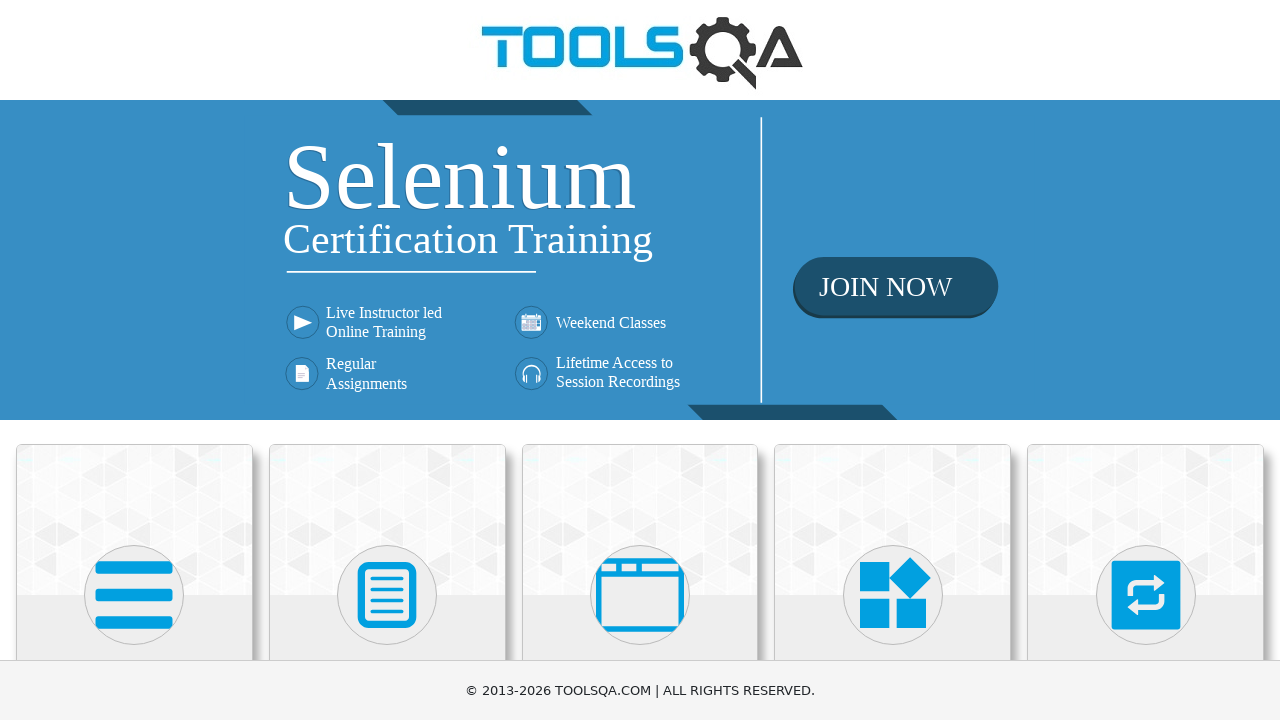

Clicked on 'Forms' option on the homepage at (387, 360) on xpath=//h5[text()="Forms"]
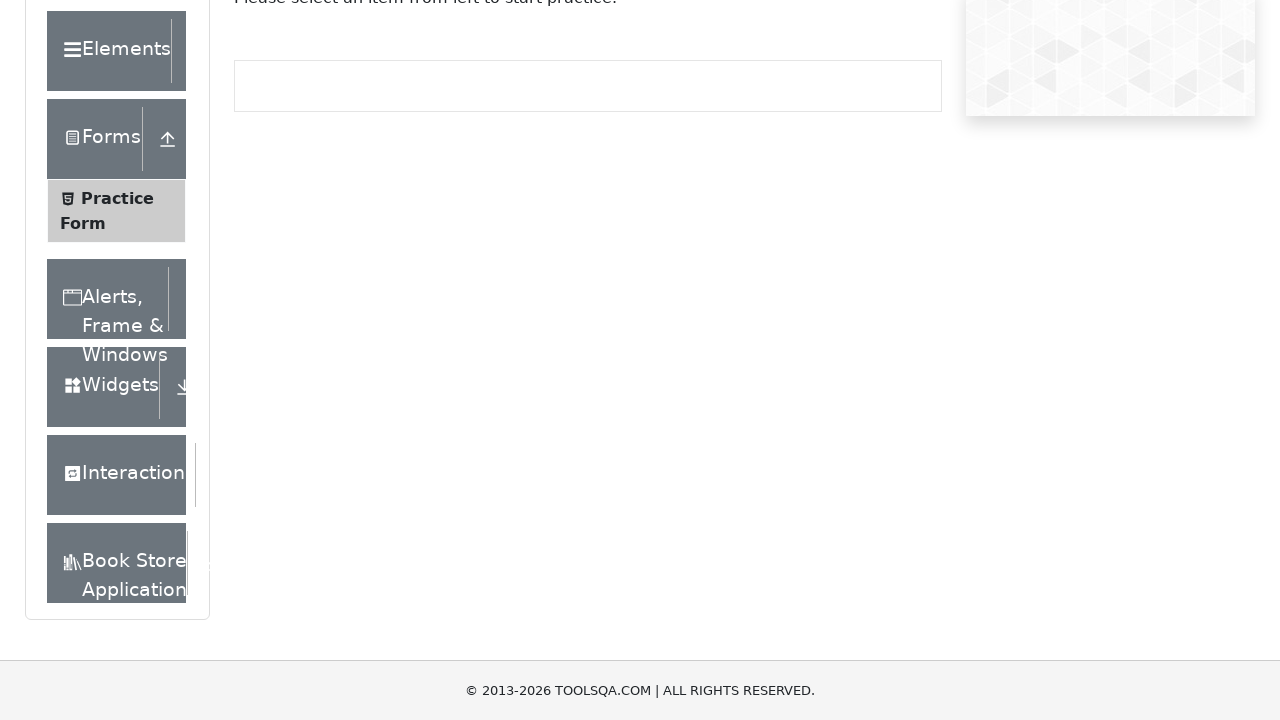

Clicked on 'Practice Form' submenu at (117, 336) on xpath=//span[text()="Practice Form"]
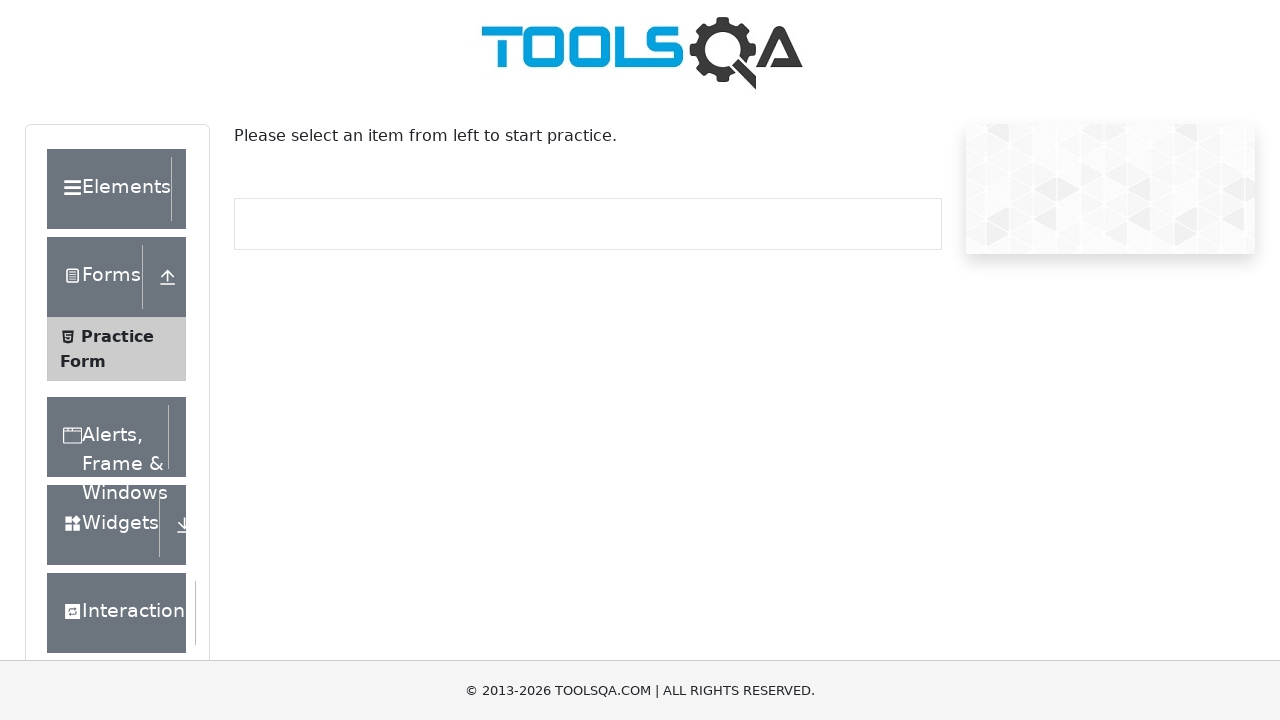

Filled in first name as 'Marcos' on #firstName
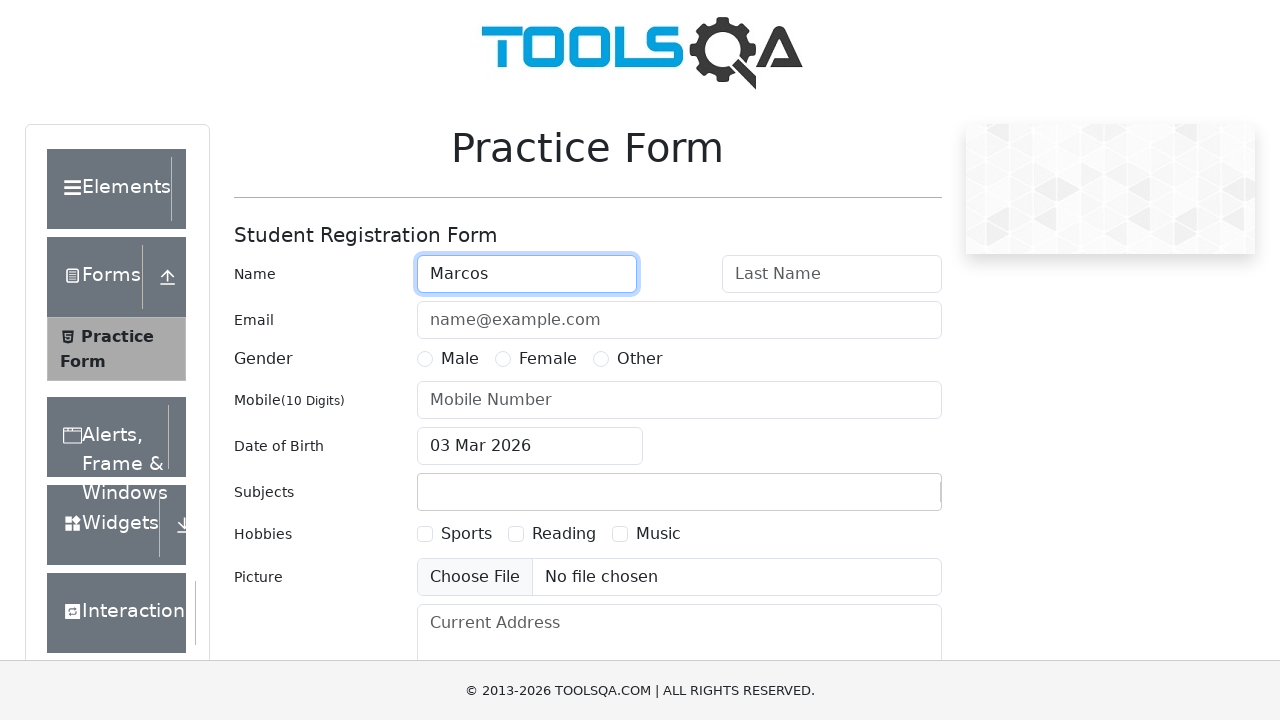

Filled in last name as 'TestUser' on #lastName
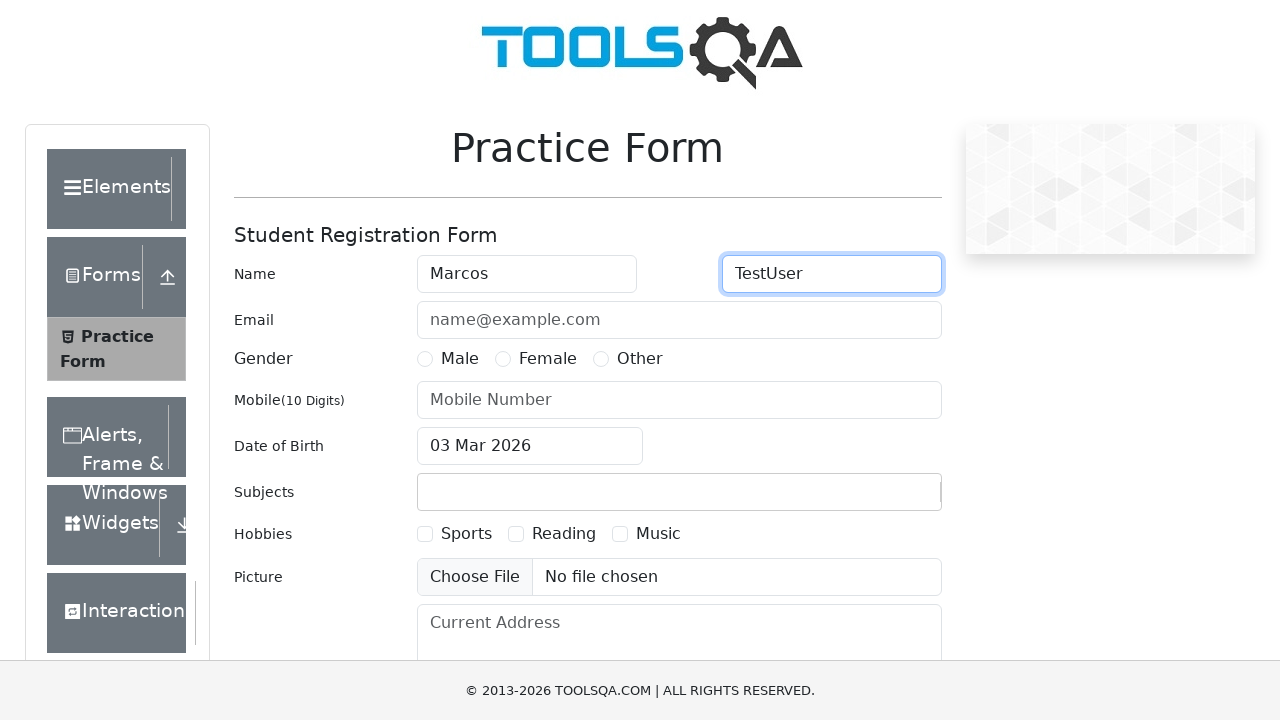

Filled in email as 'marcos.test@demo.com' on #userEmail
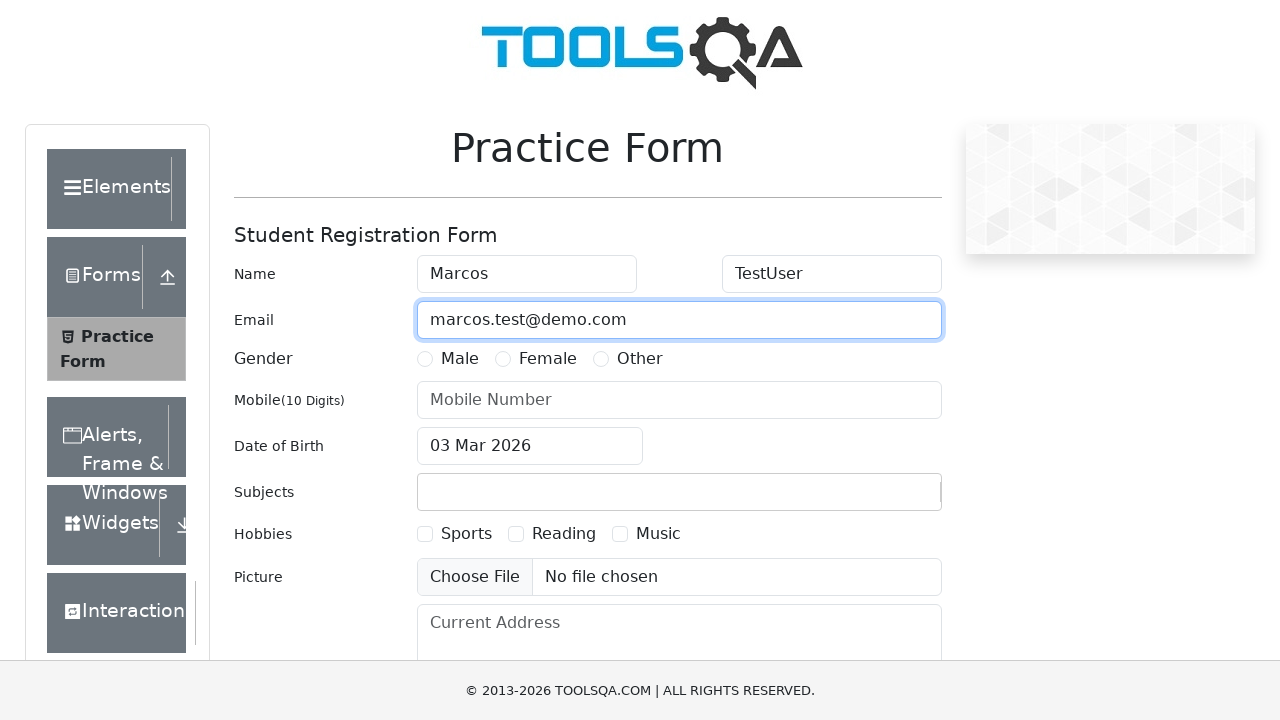

Scrolled down the page by 300 pixels on #close-fixedban
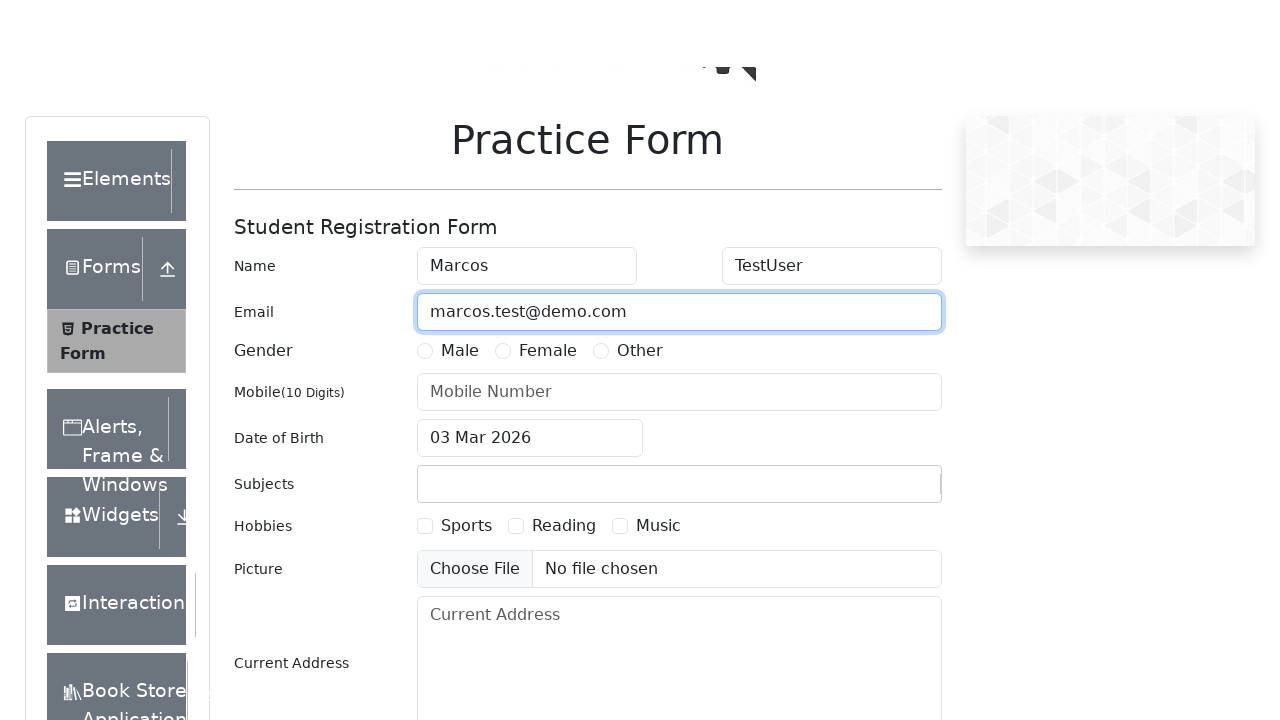

Selected gender 'Female' at (548, 59) on xpath=//label[text()="Female"]
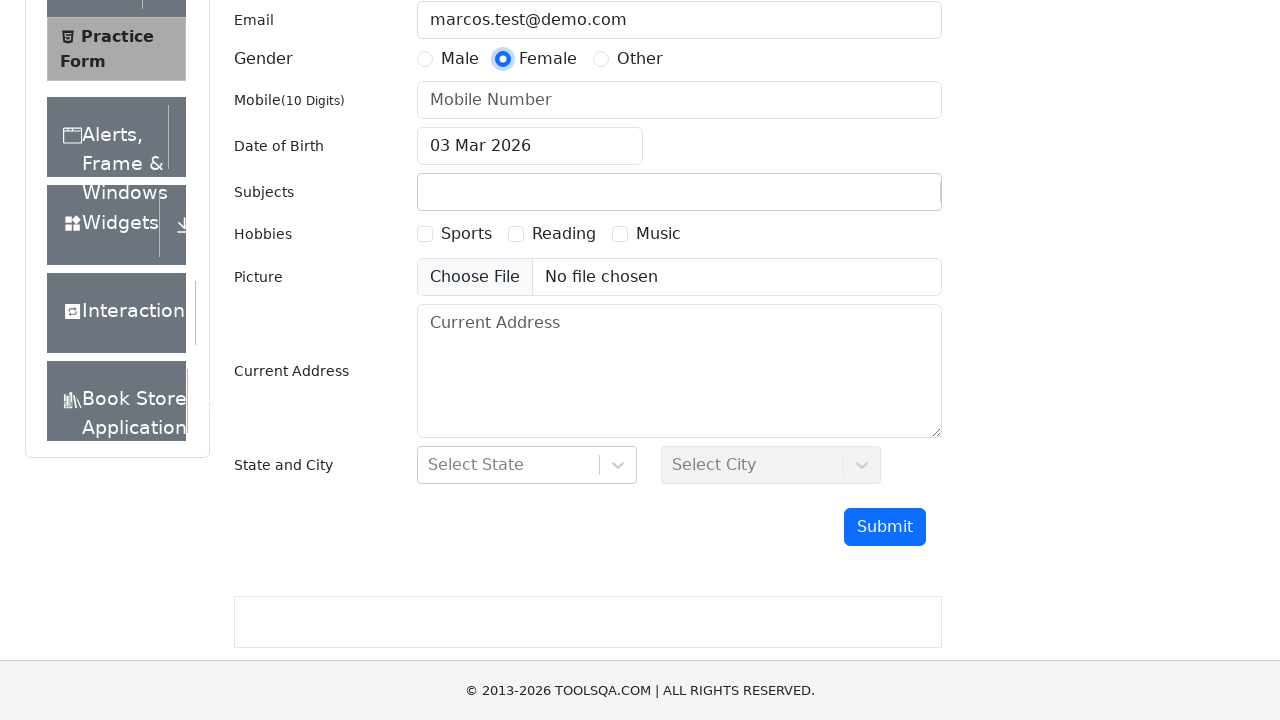

Filled in phone number as '9876543210' on #userNumber
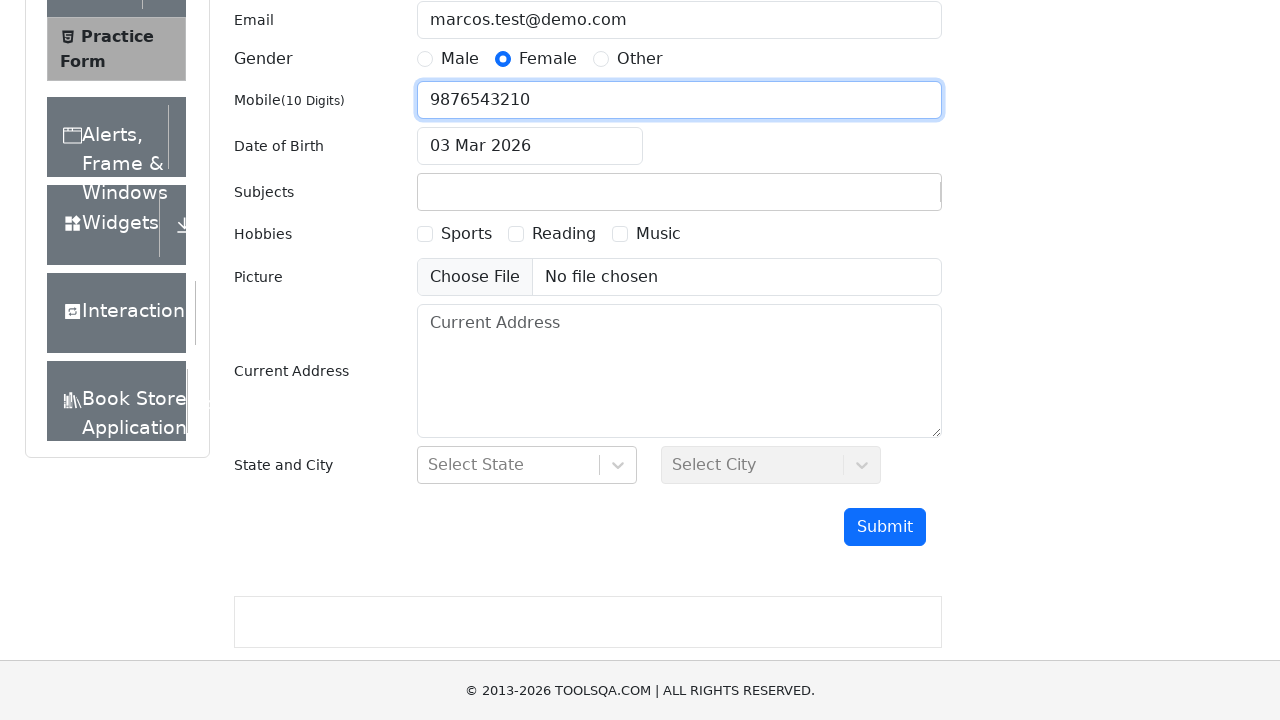

Clicked on date of birth input field at (530, 146) on #dateOfBirthInput
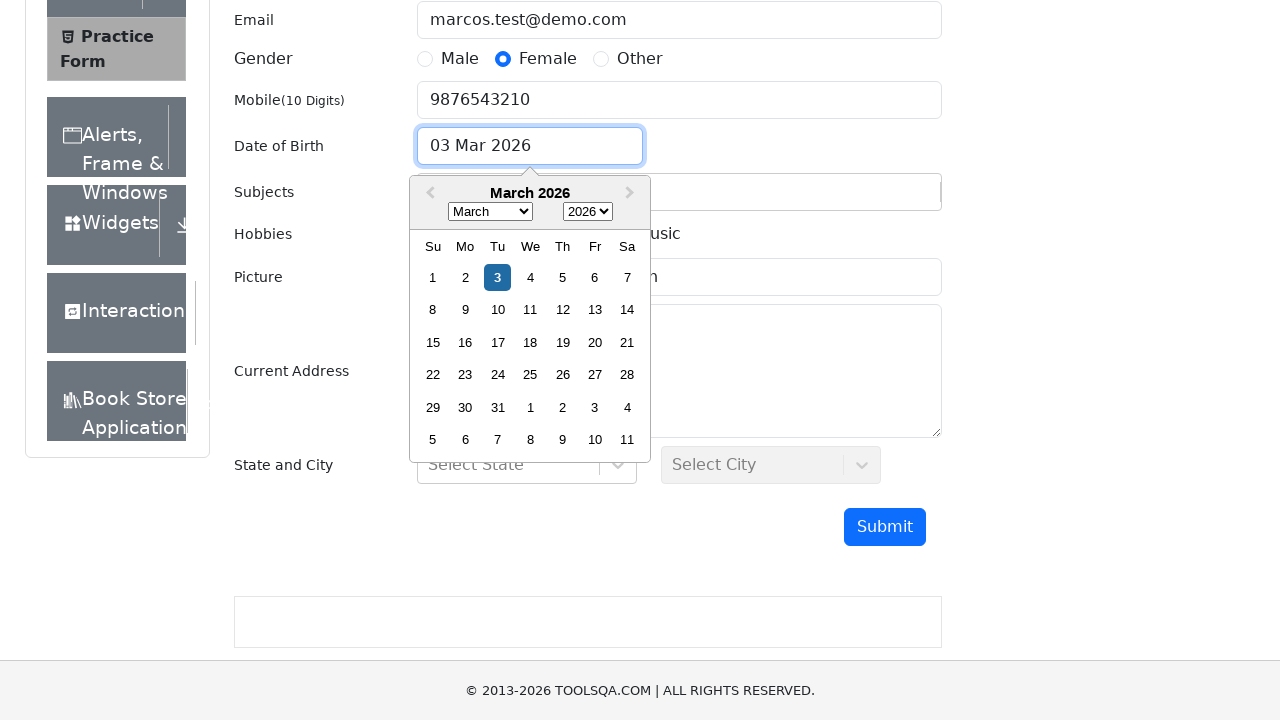

Selected all text in date of birth field on #dateOfBirthInput
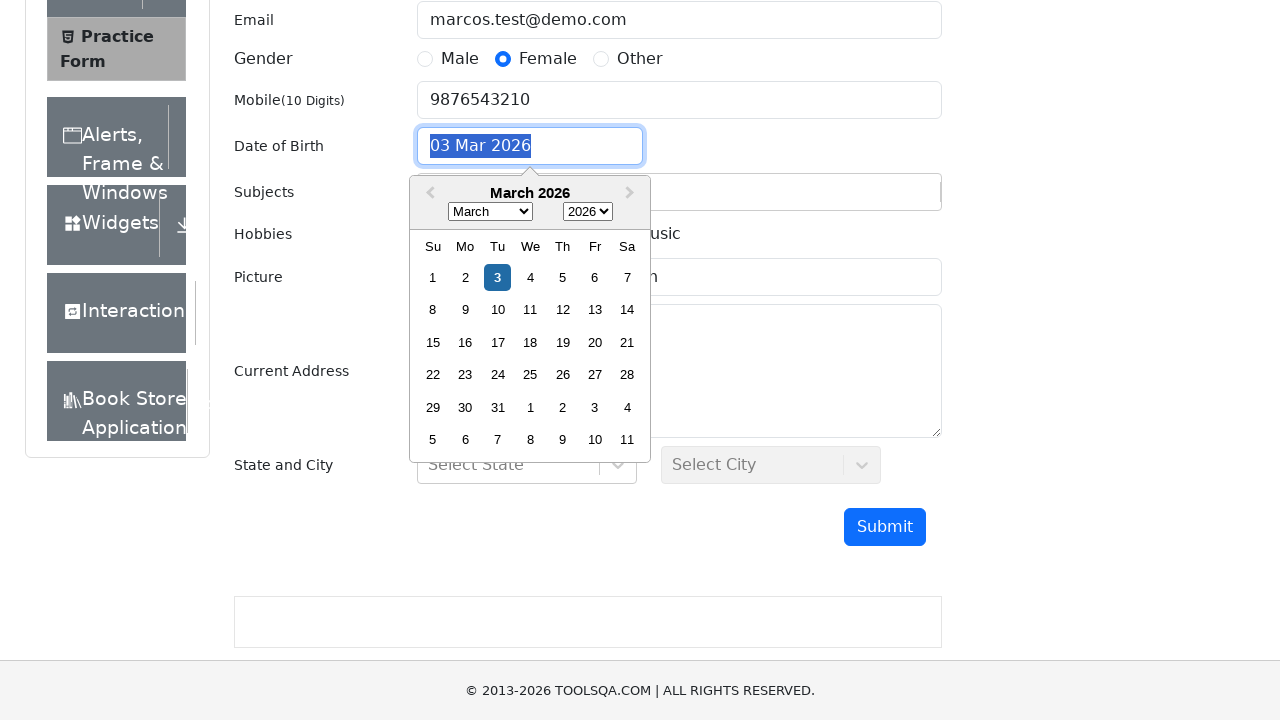

Typed date of birth as '15 Jan 1995' on #dateOfBirthInput
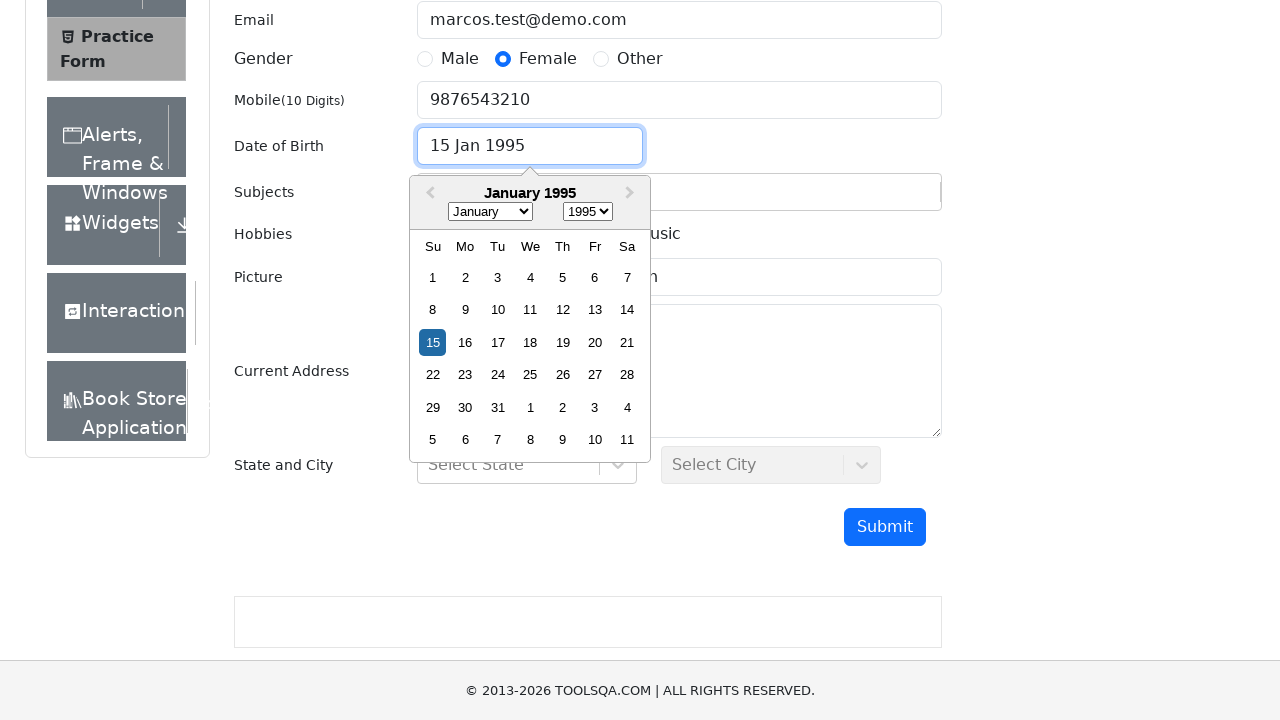

Pressed Enter to confirm date of birth on #dateOfBirthInput
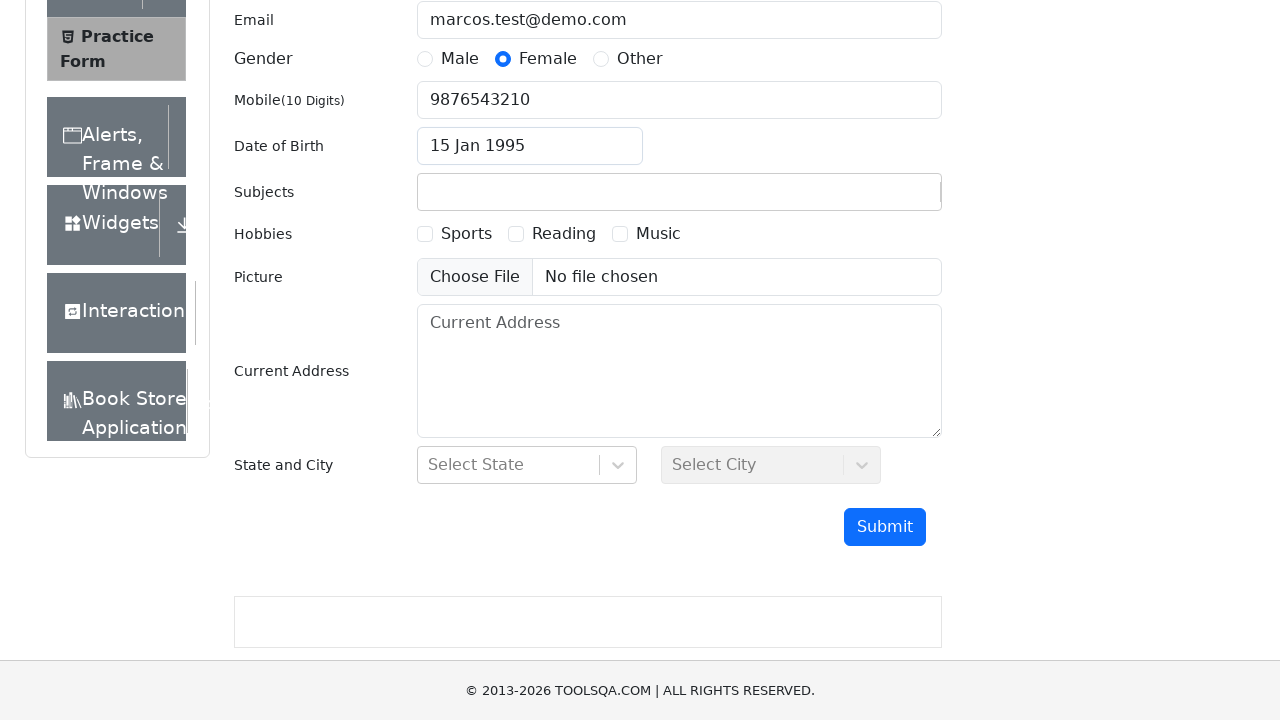

Clicked submit button to submit the form at (885, 527) on #submit
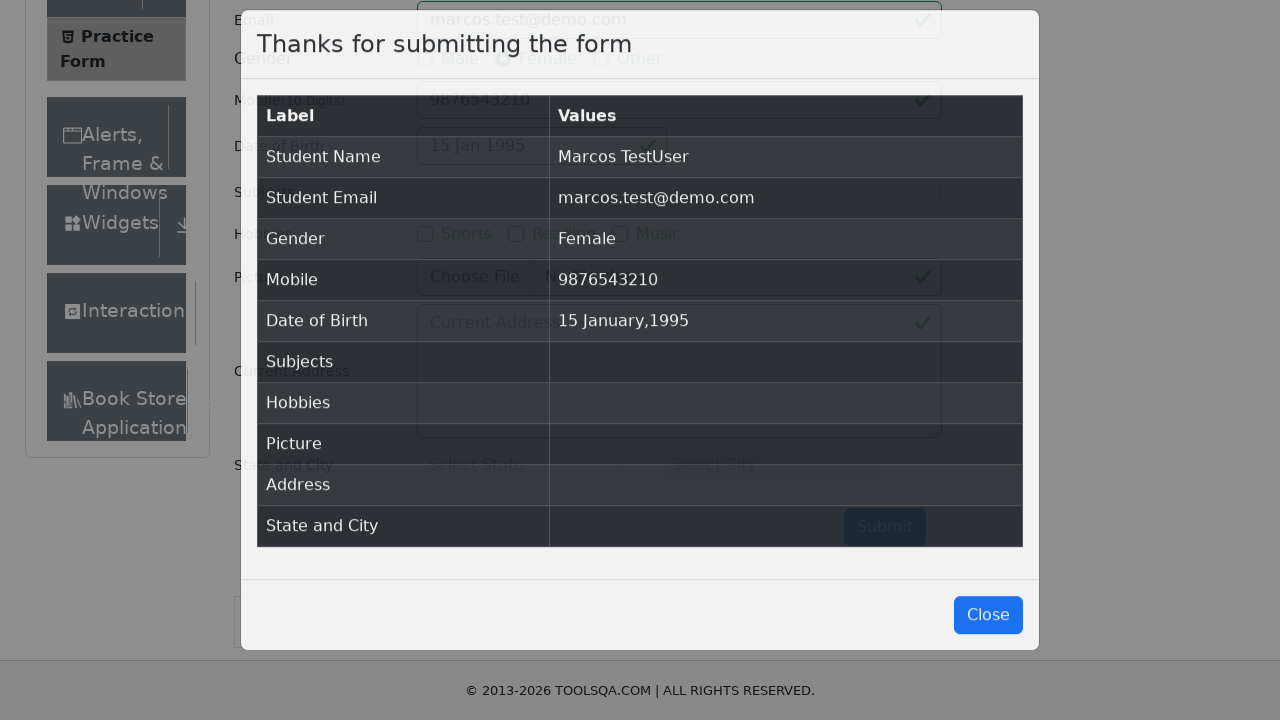

Confirmation modal appeared
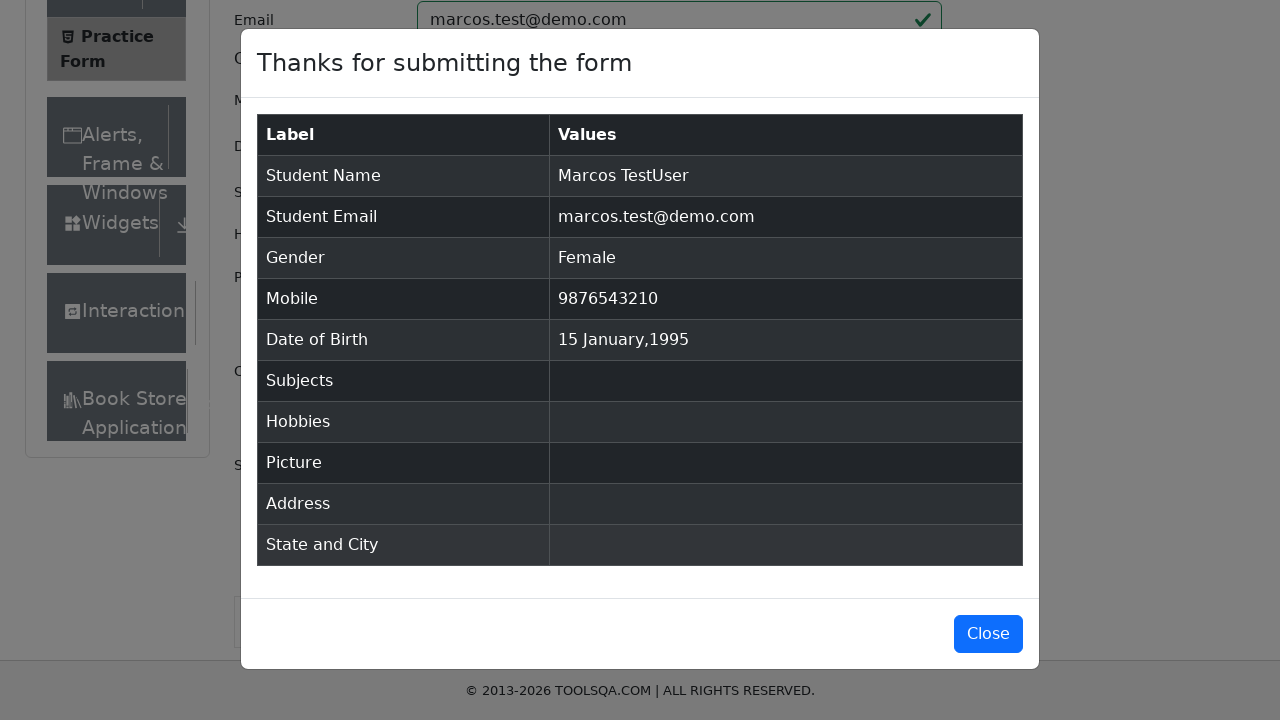

Closed the confirmation modal at (988, 634) on #closeLargeModal
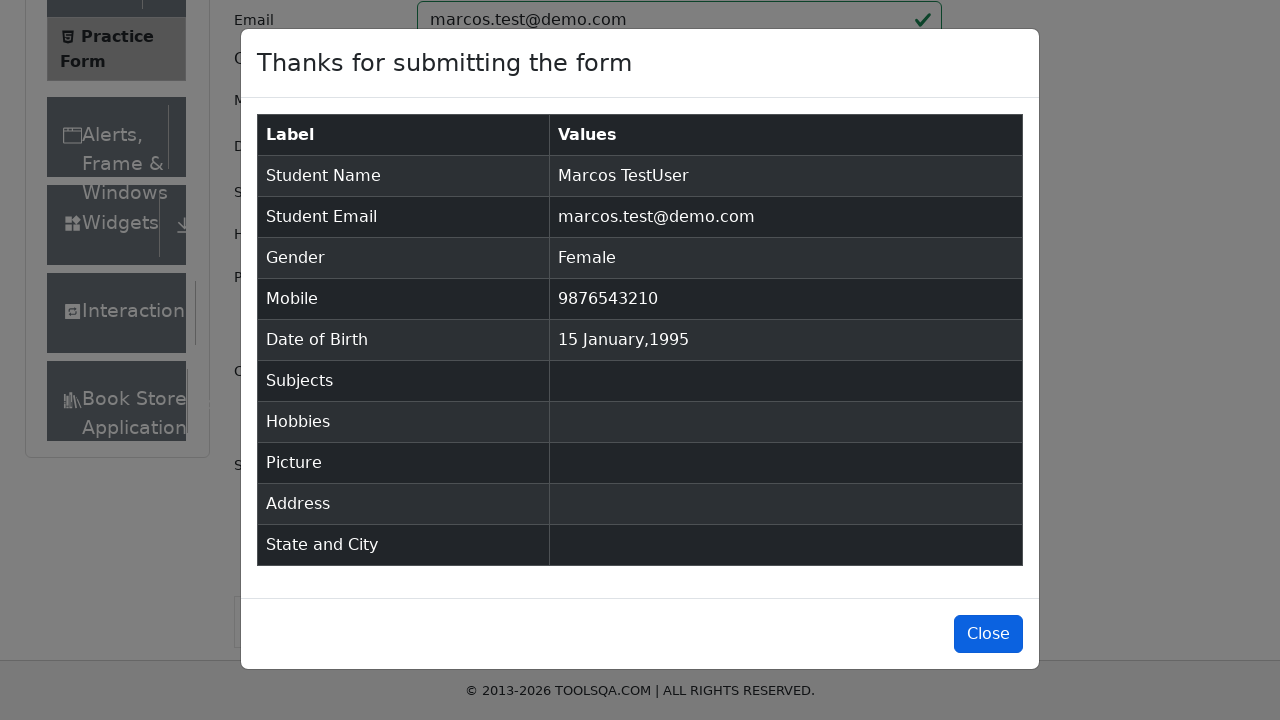

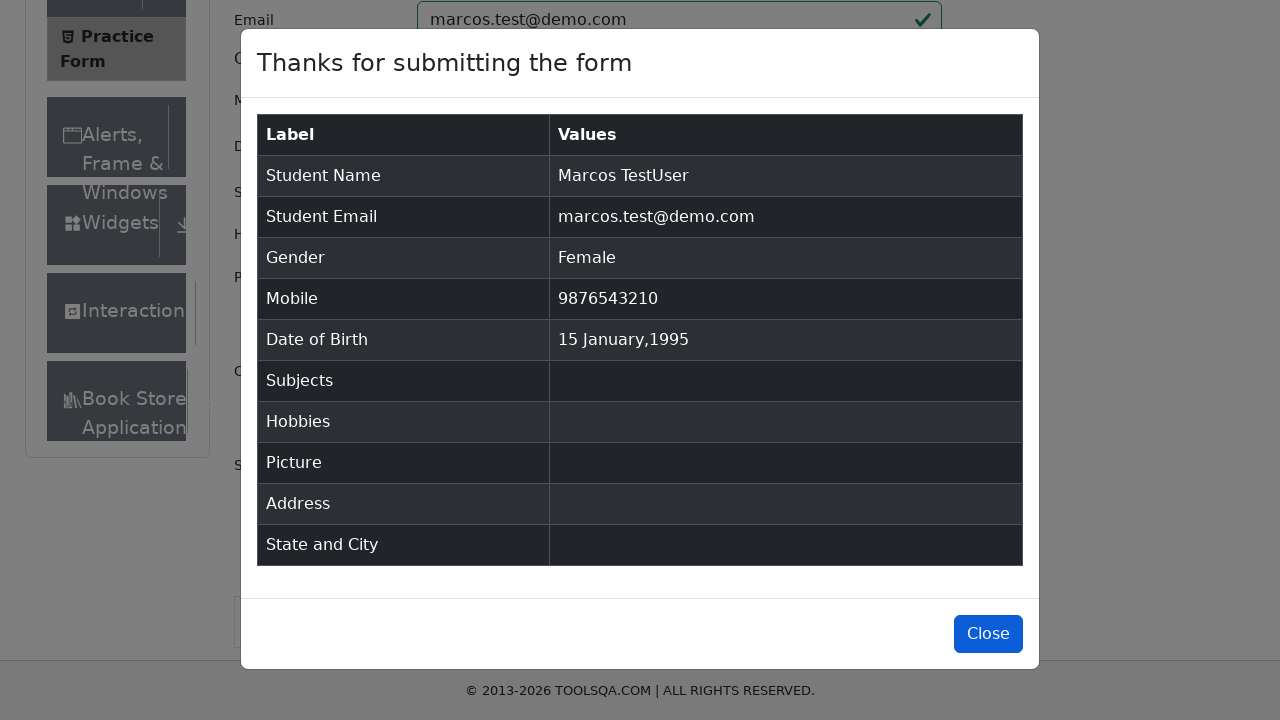